Tests that a todo item is removed when edited to an empty string

Starting URL: https://demo.playwright.dev/todomvc

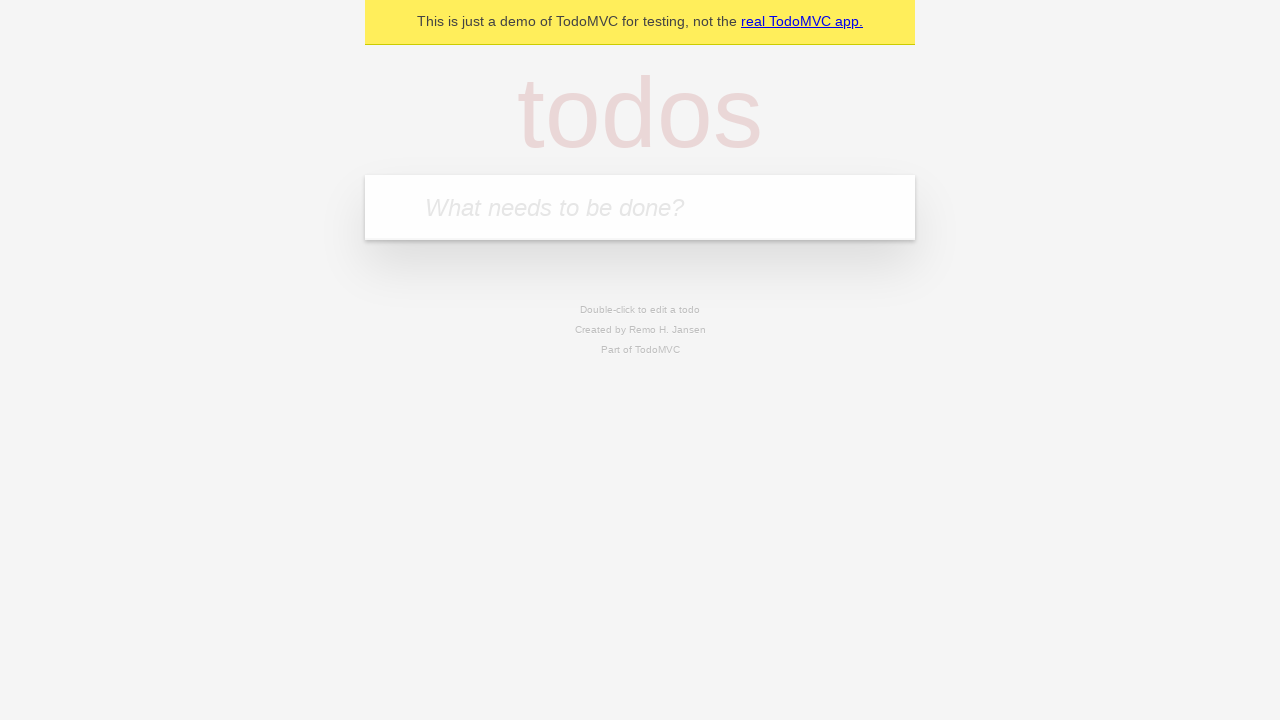

Filled todo input with 'buy some cheese' on internal:attr=[placeholder="What needs to be done?"i]
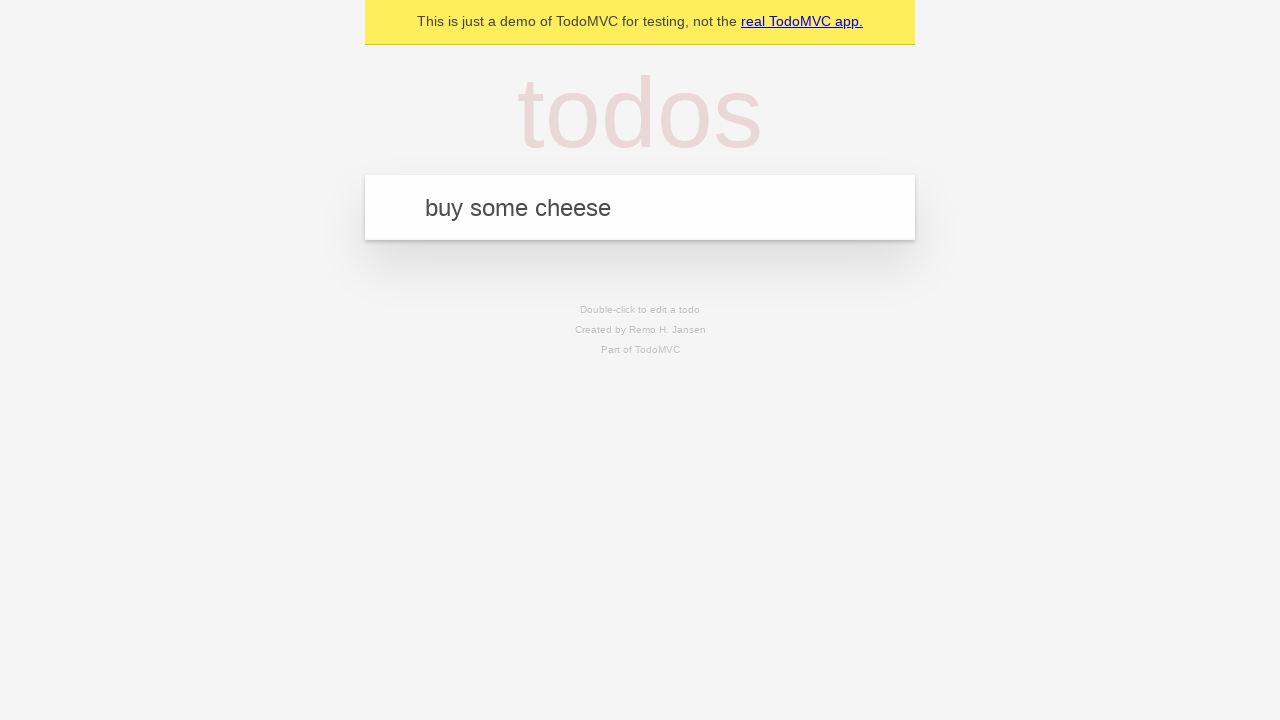

Pressed Enter to create first todo on internal:attr=[placeholder="What needs to be done?"i]
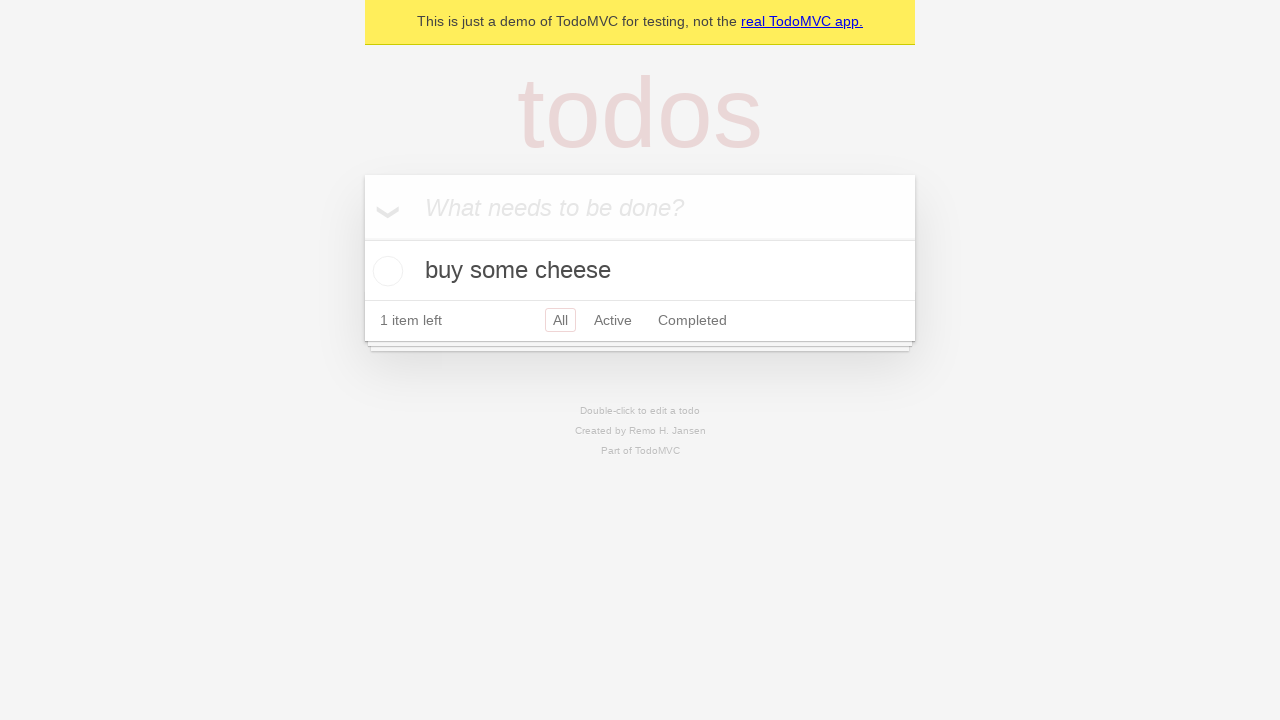

Filled todo input with 'feed the cat' on internal:attr=[placeholder="What needs to be done?"i]
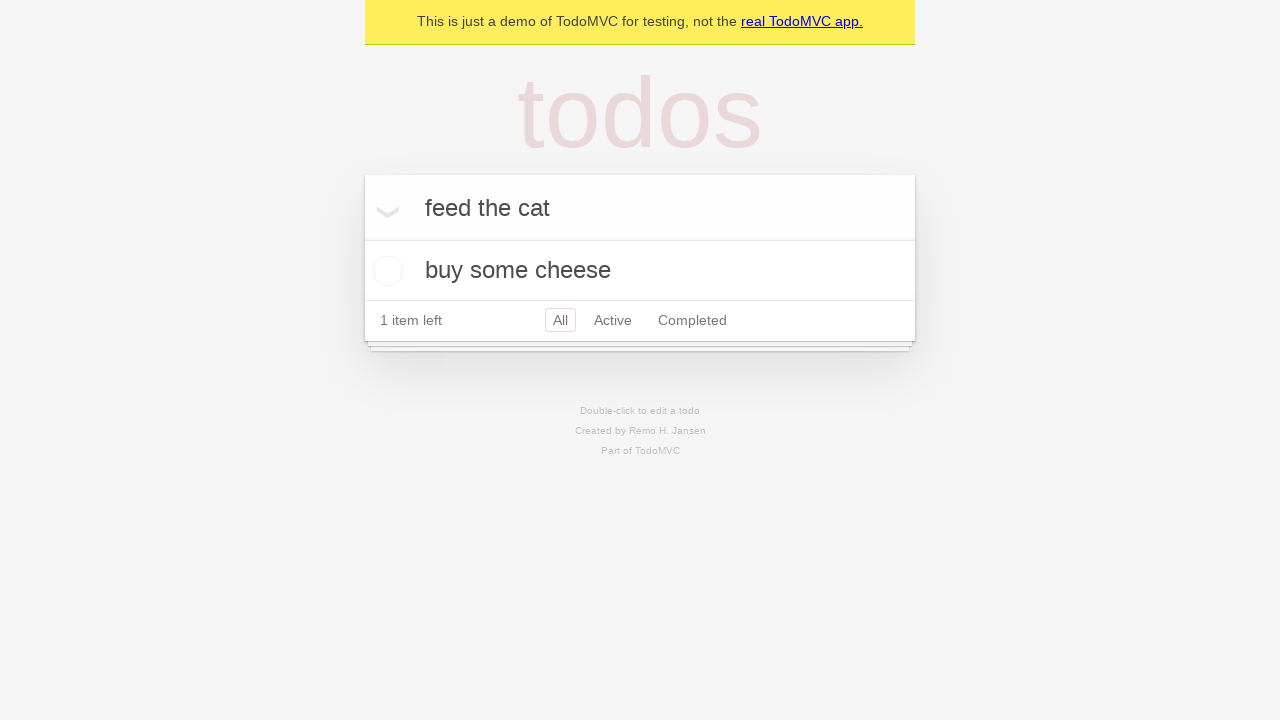

Pressed Enter to create second todo on internal:attr=[placeholder="What needs to be done?"i]
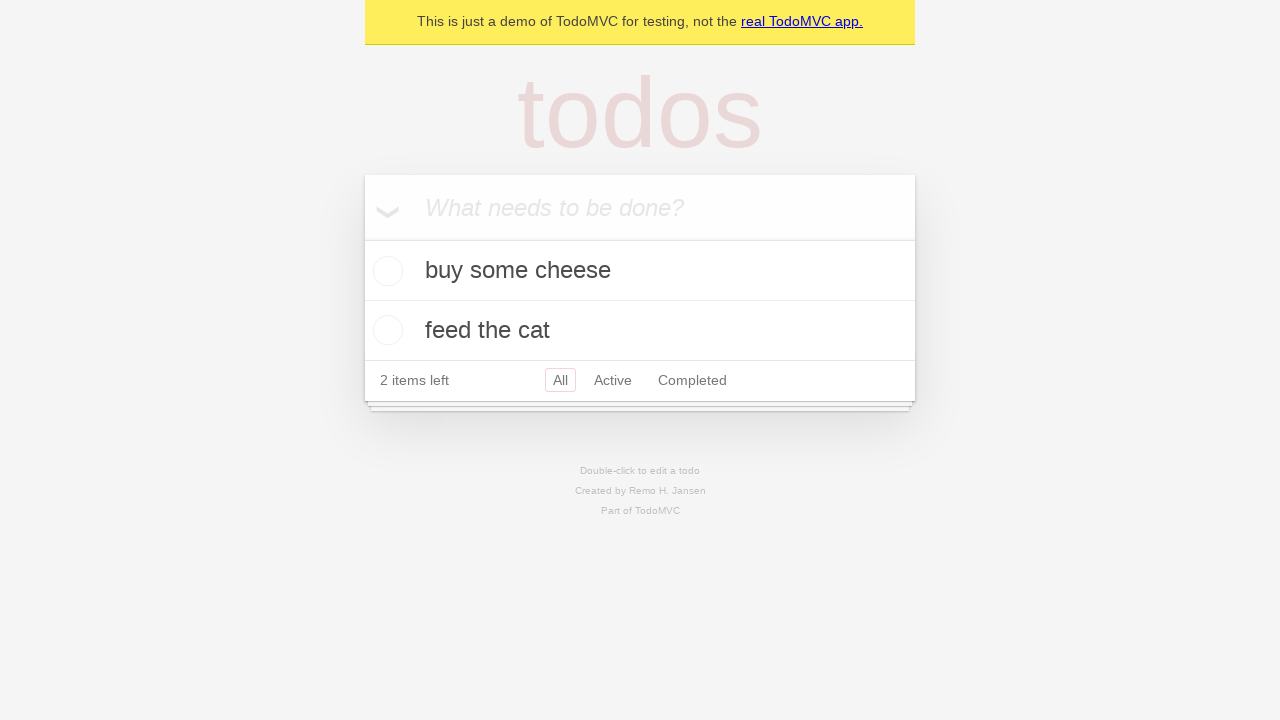

Filled todo input with 'book a doctors appointment' on internal:attr=[placeholder="What needs to be done?"i]
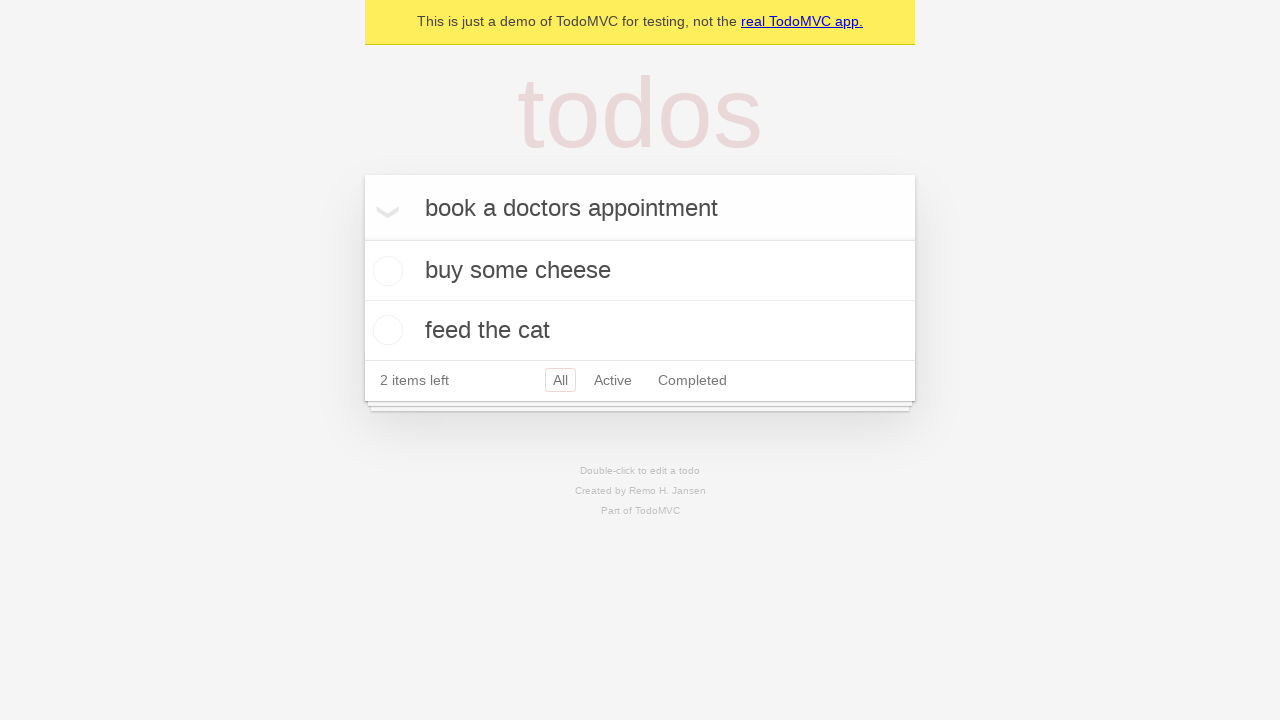

Pressed Enter to create third todo on internal:attr=[placeholder="What needs to be done?"i]
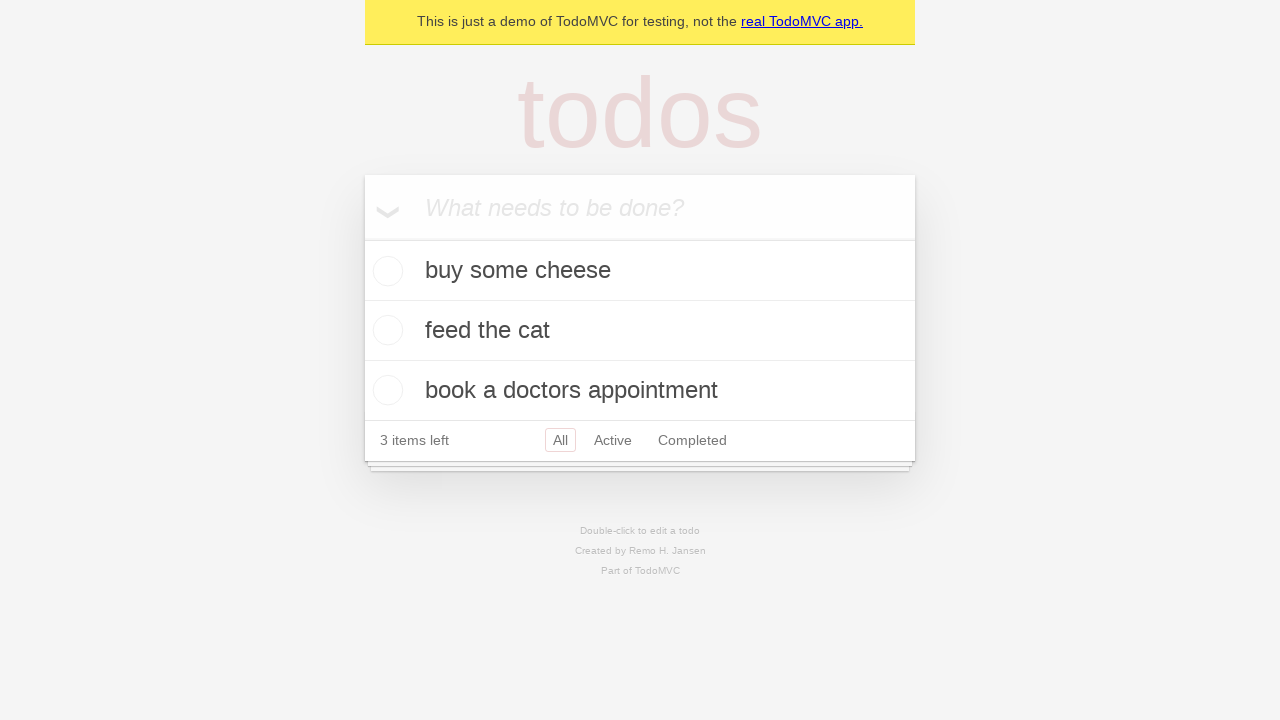

Double-clicked second todo item to enter edit mode at (640, 331) on internal:testid=[data-testid="todo-item"s] >> nth=1
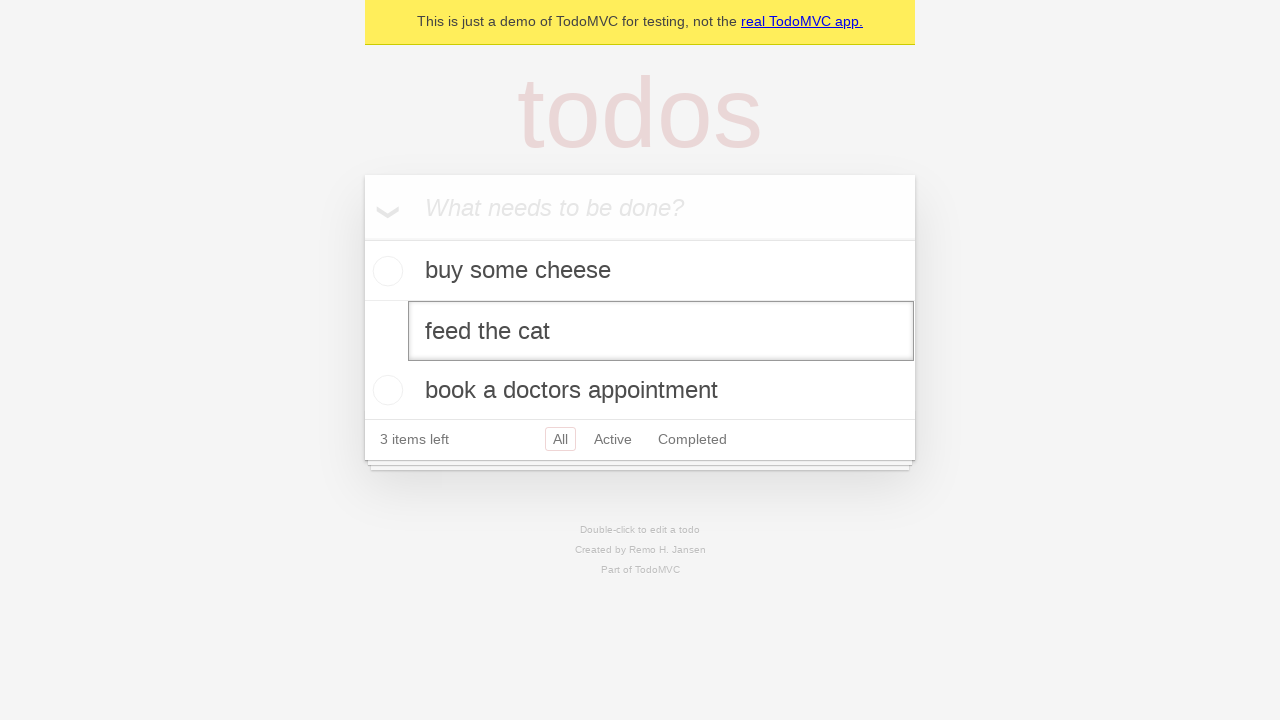

Cleared the edit field with empty string on internal:testid=[data-testid="todo-item"s] >> nth=1 >> internal:role=textbox[nam
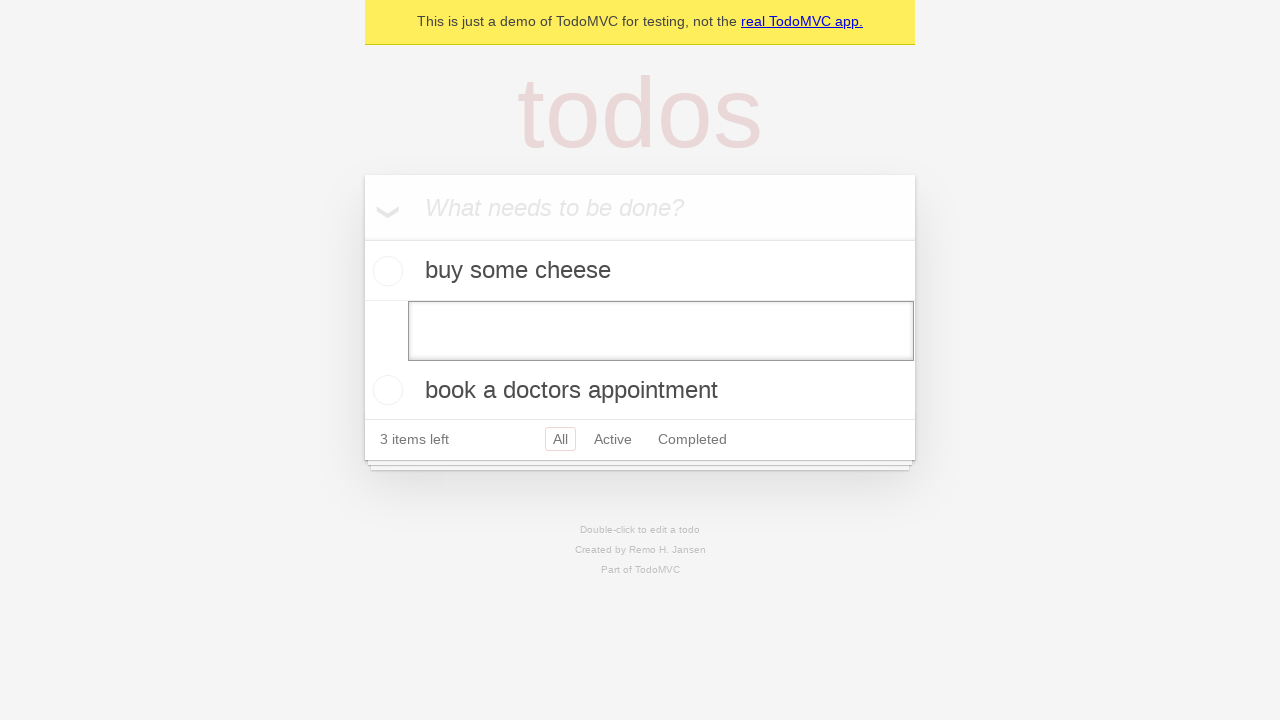

Pressed Enter to confirm empty edit and remove todo item on internal:testid=[data-testid="todo-item"s] >> nth=1 >> internal:role=textbox[nam
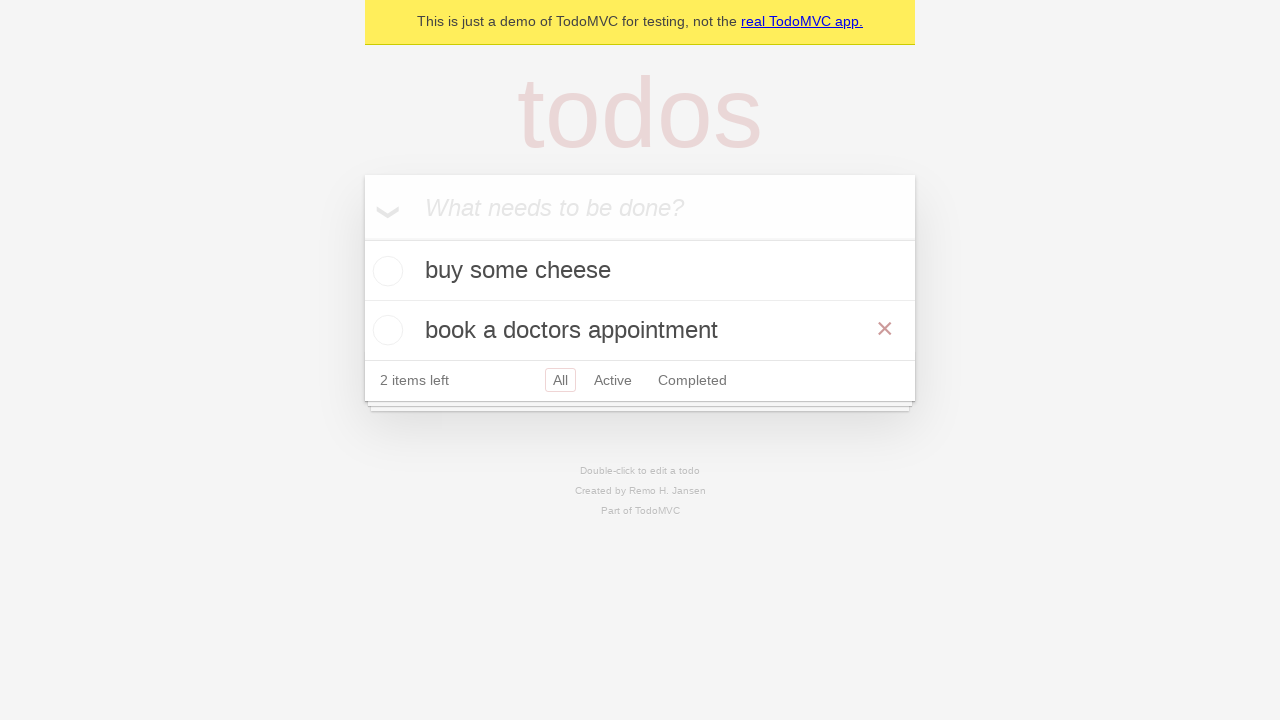

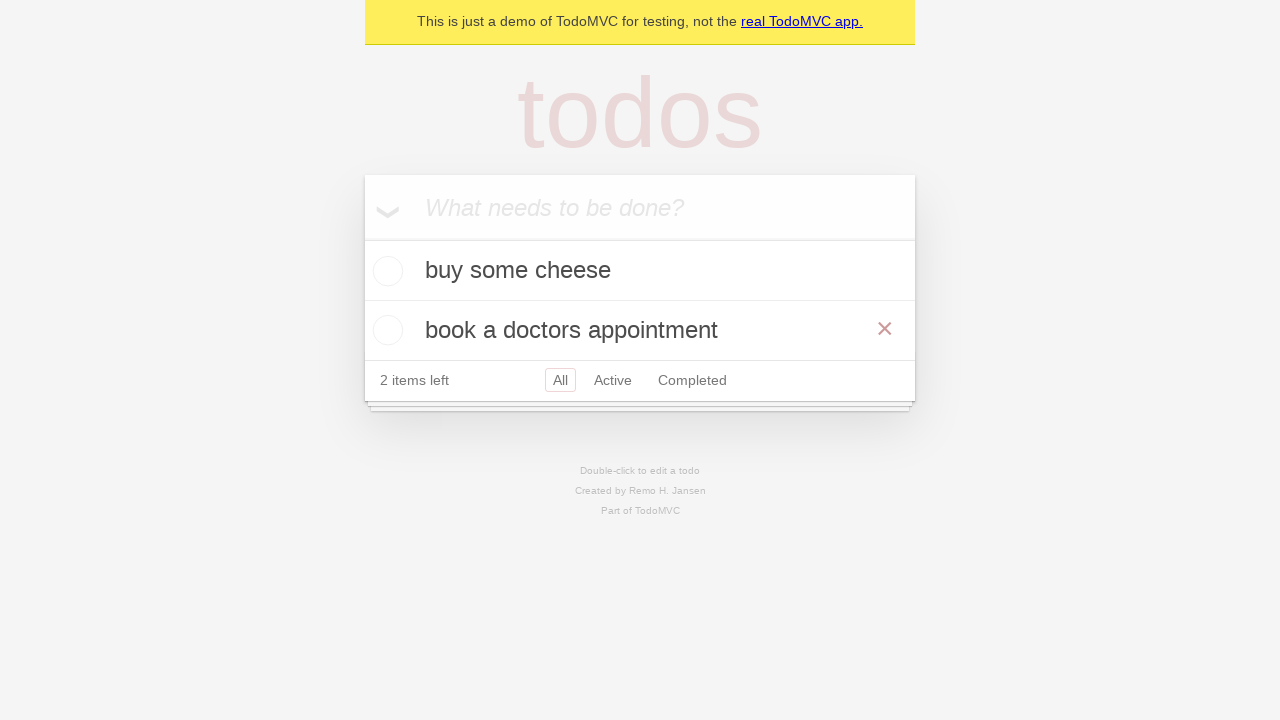